Tests multiple window handling by clicking a link that opens a new window, then switching between the original and new windows to verify correct window focus based on page titles.

Starting URL: http://the-internet.herokuapp.com/windows

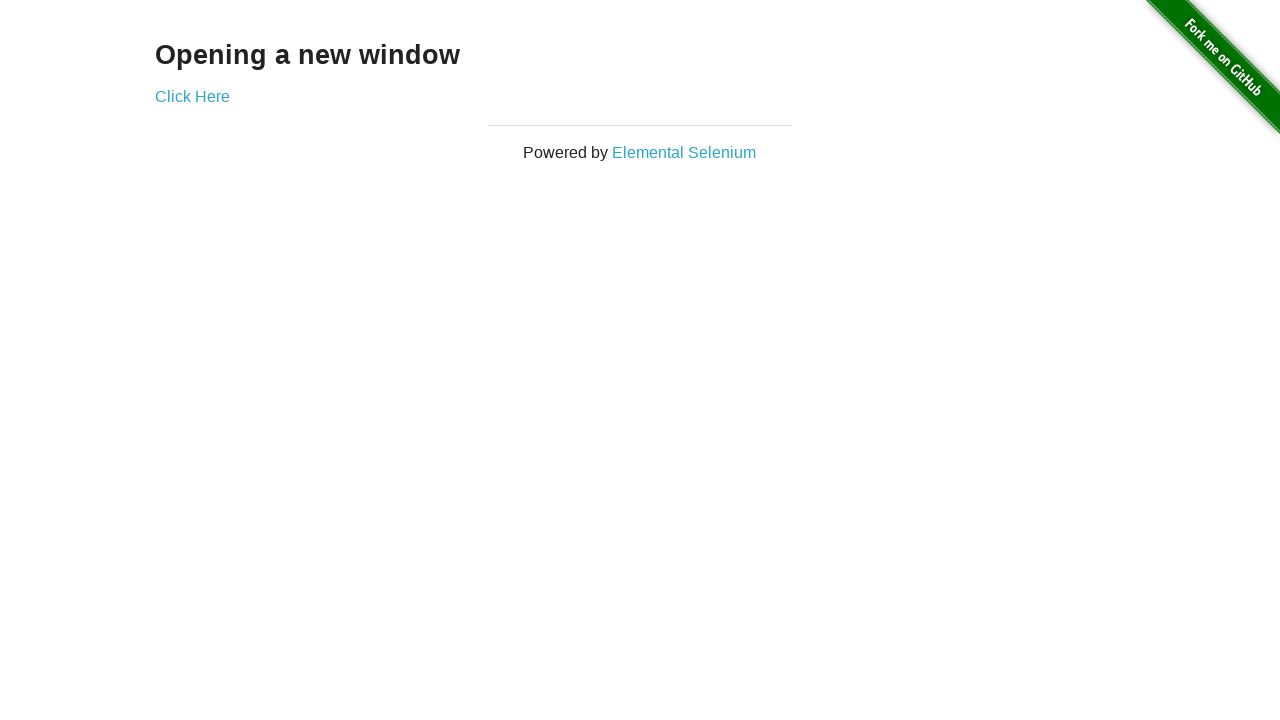

Clicked link to open new window at (192, 96) on .example a
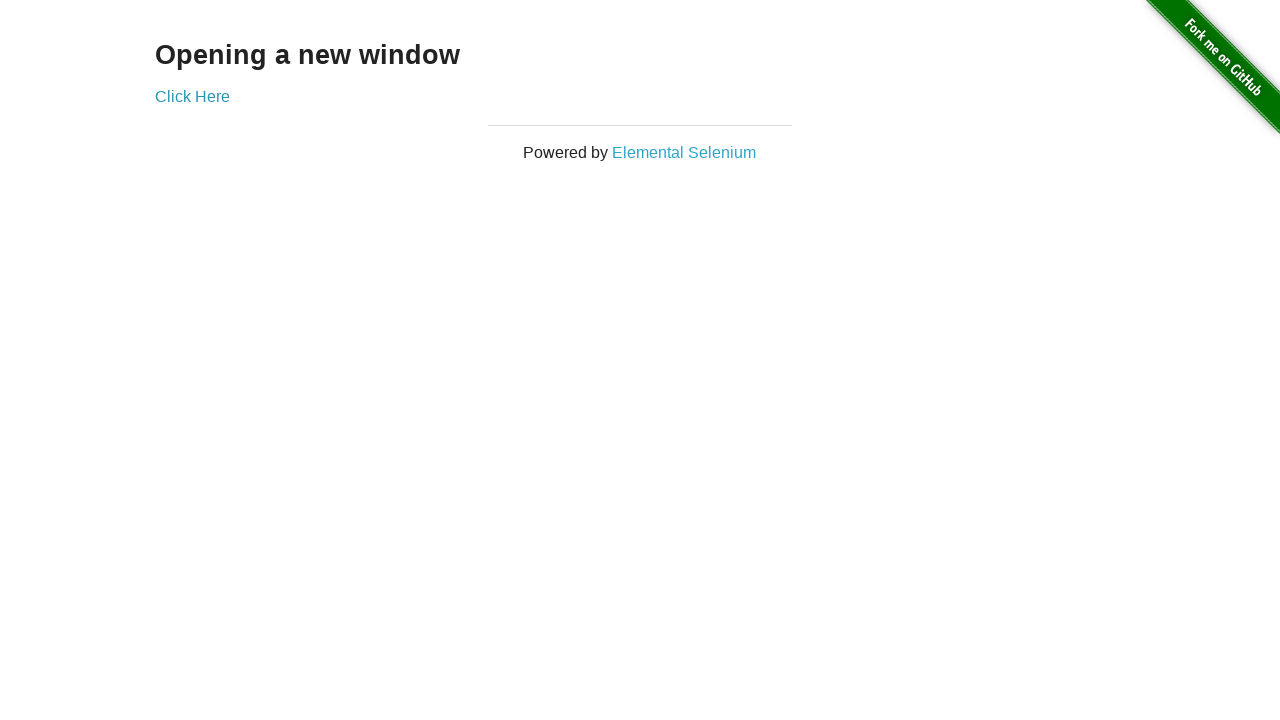

Captured new window page object
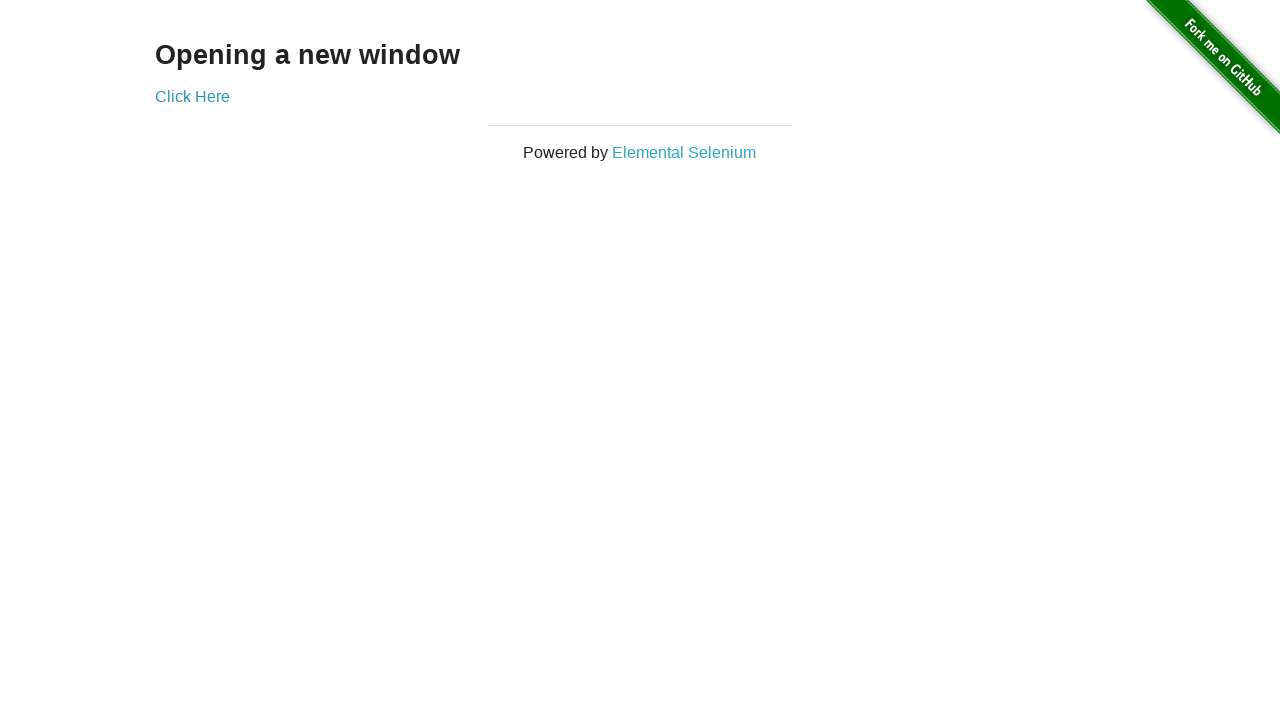

Verified original window title is not 'New Window'
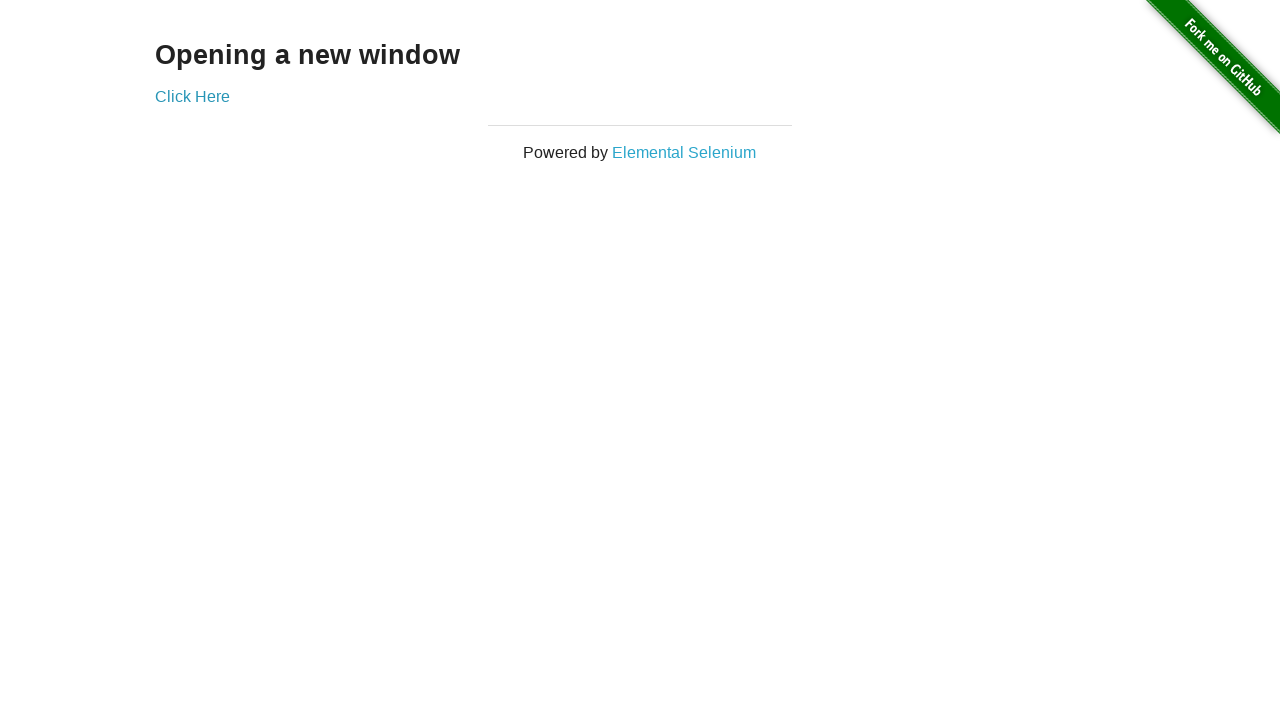

Waited for new window to load
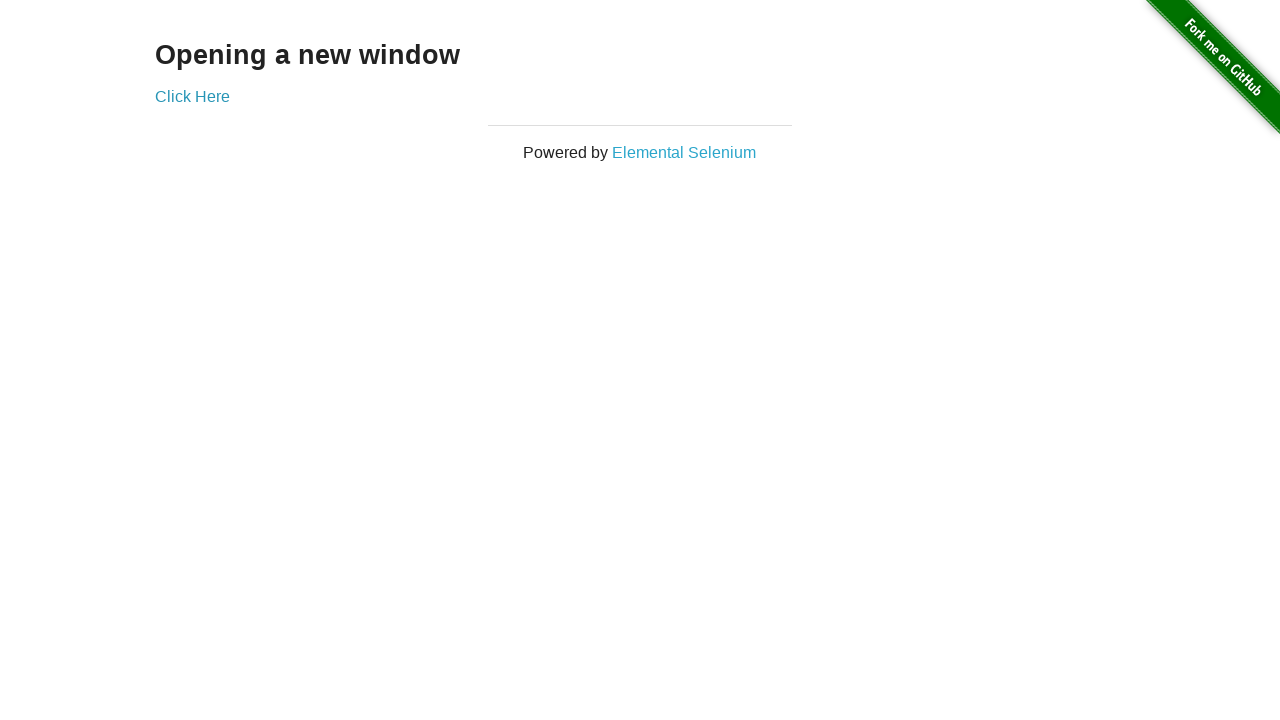

Verified new window title is 'New Window'
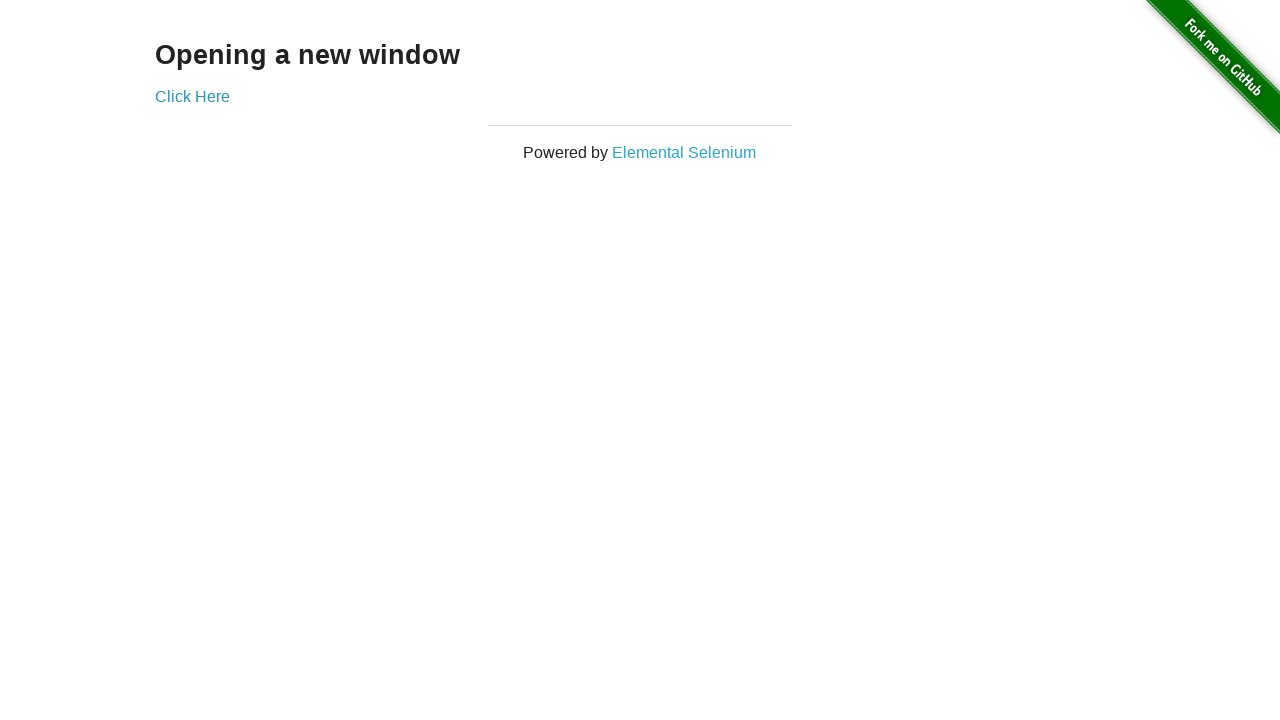

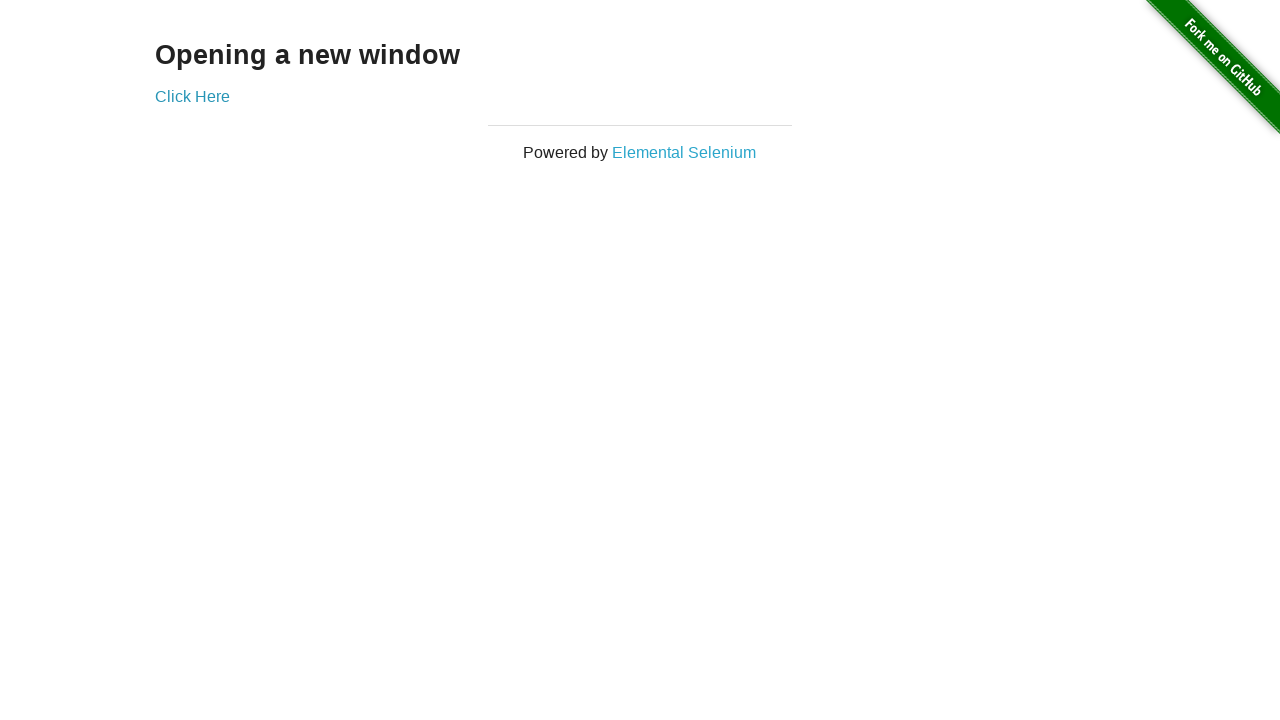